Tests form interaction on a practice automation site by entering a name in an input field and selecting a male radio button option.

Starting URL: https://testautomationpractice.blogspot.com/

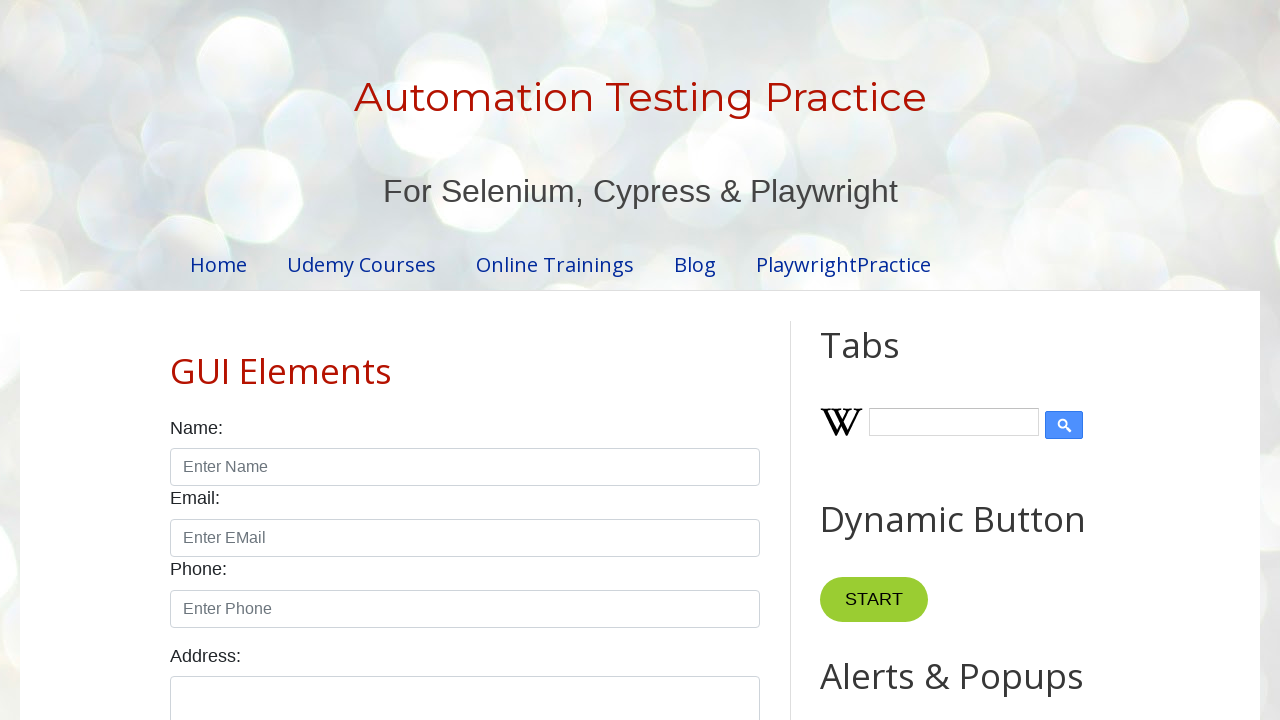

Filled name input field with 'SEELA HARI' on input#name
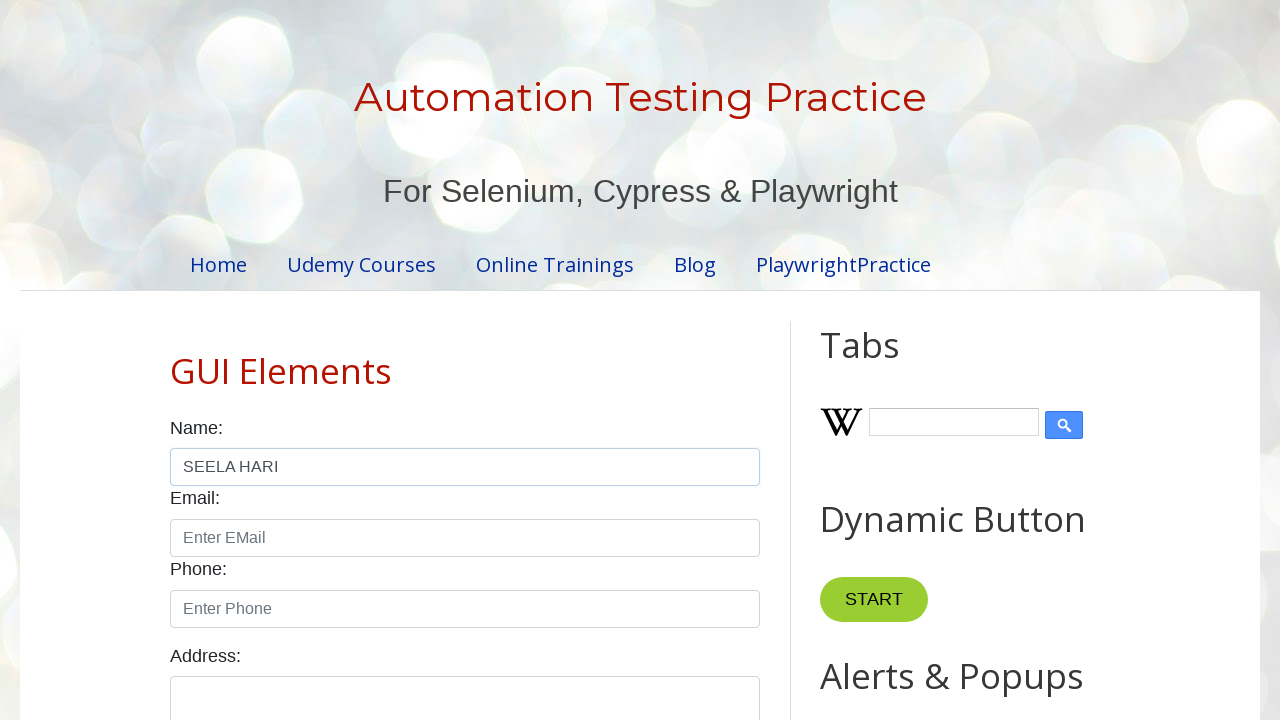

Selected male radio button option at (176, 360) on input#male
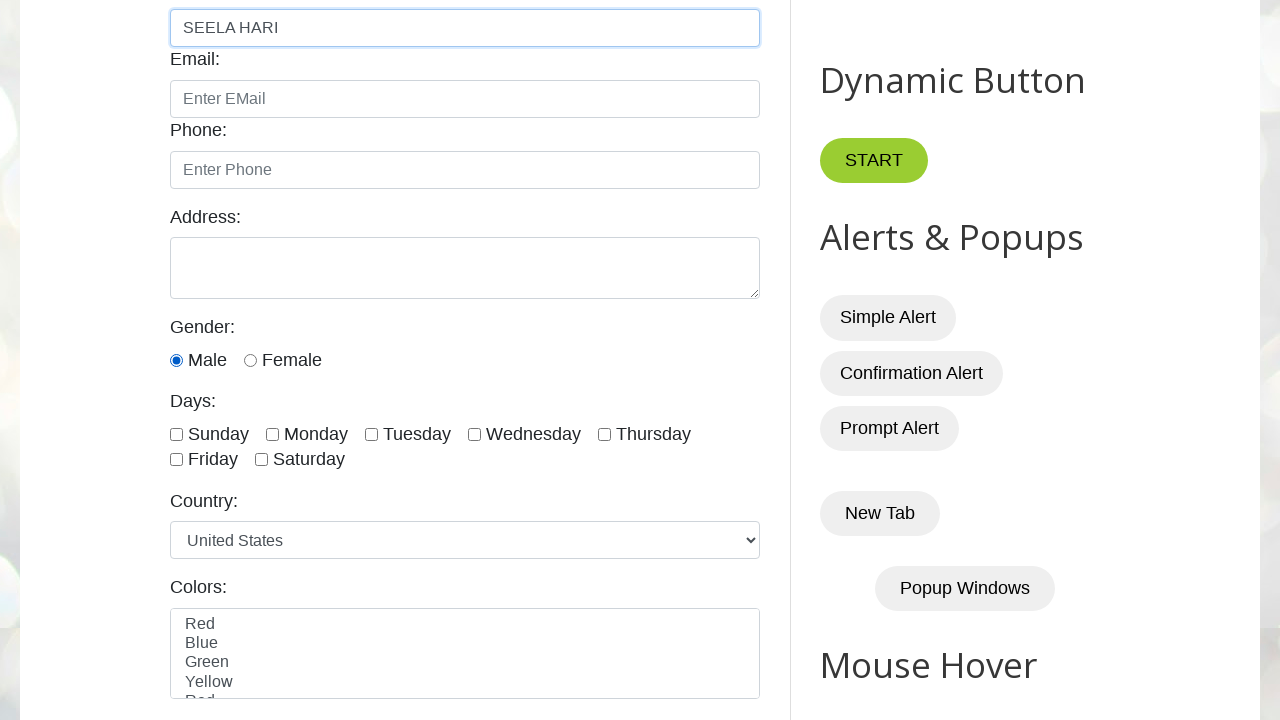

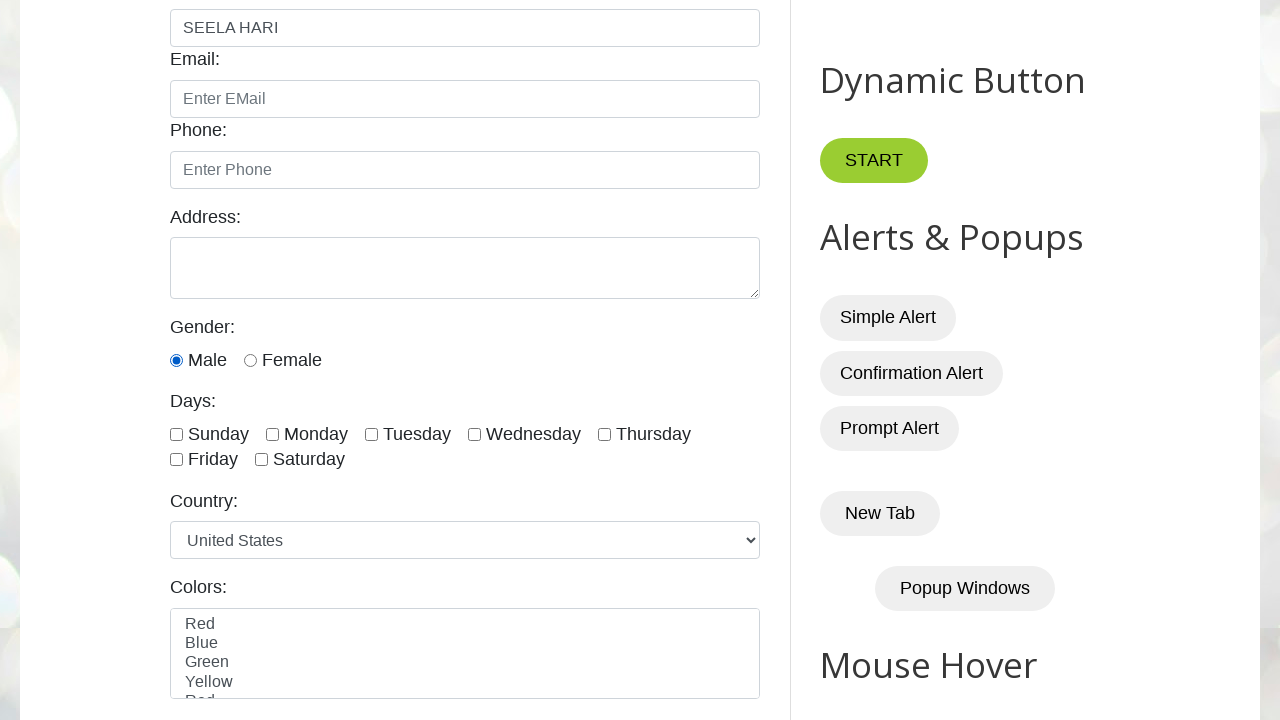